Tests the add/remove elements functionality by clicking the Add Element button multiple times and verifying delete buttons appear

Starting URL: https://the-internet.herokuapp.com/add_remove_elements/

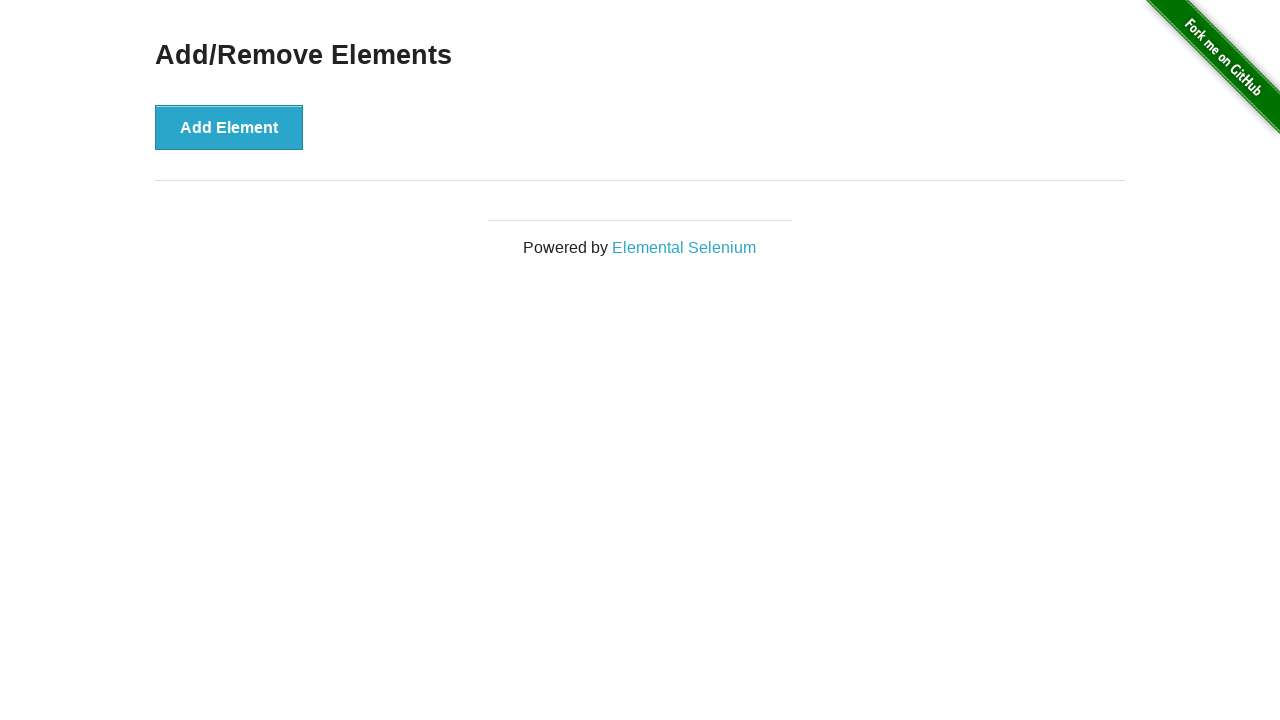

Navigated to add/remove elements page
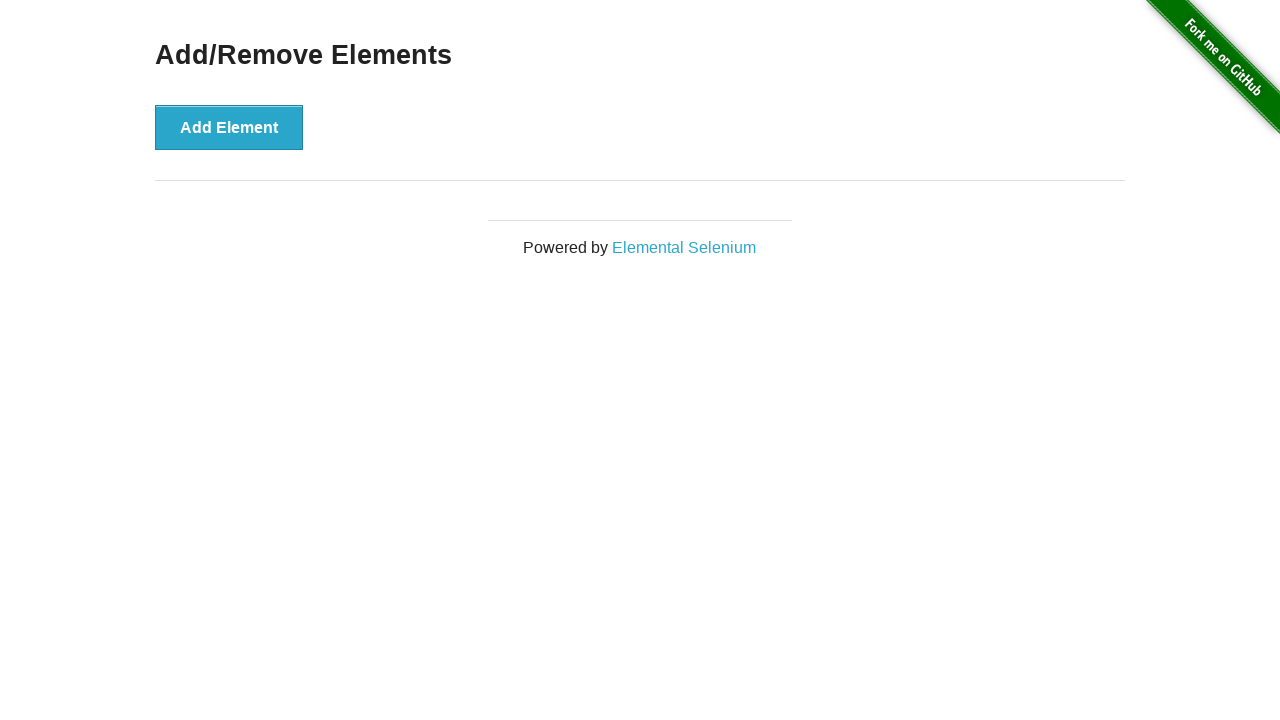

Clicked Add Element button at (229, 127) on xpath=//*[@id='content']/div/button
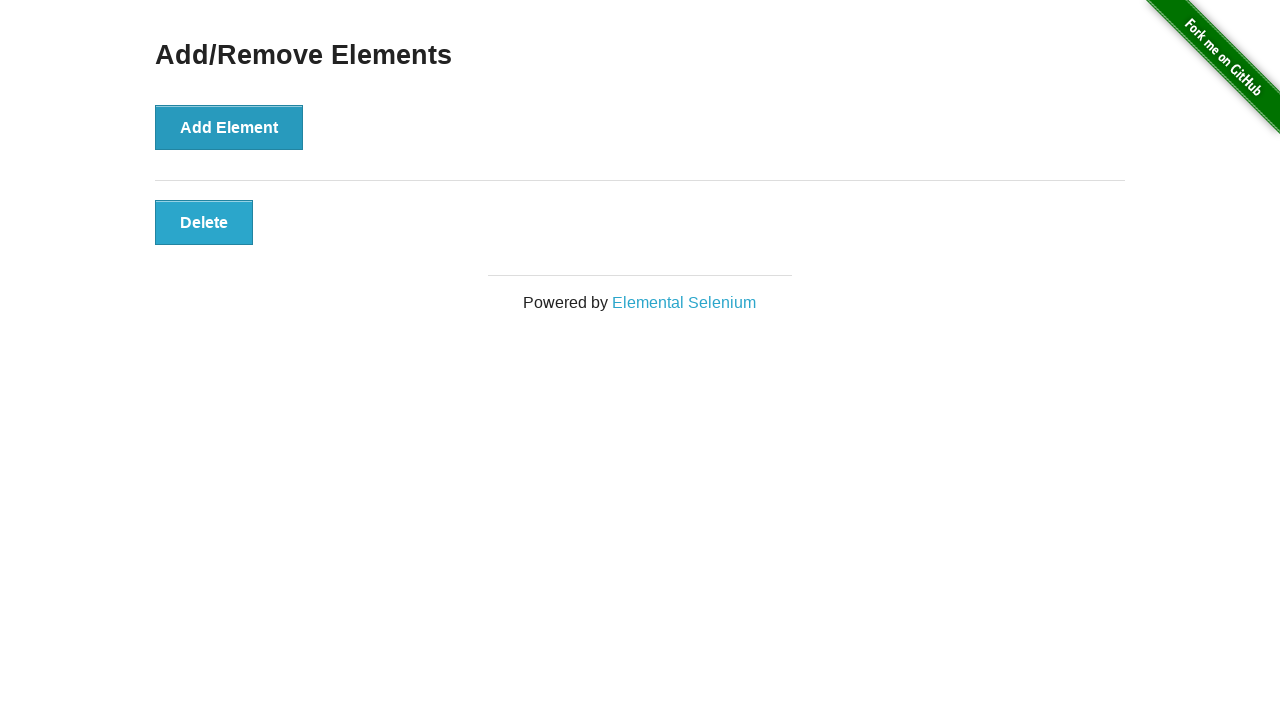

Delete button appeared after adding element
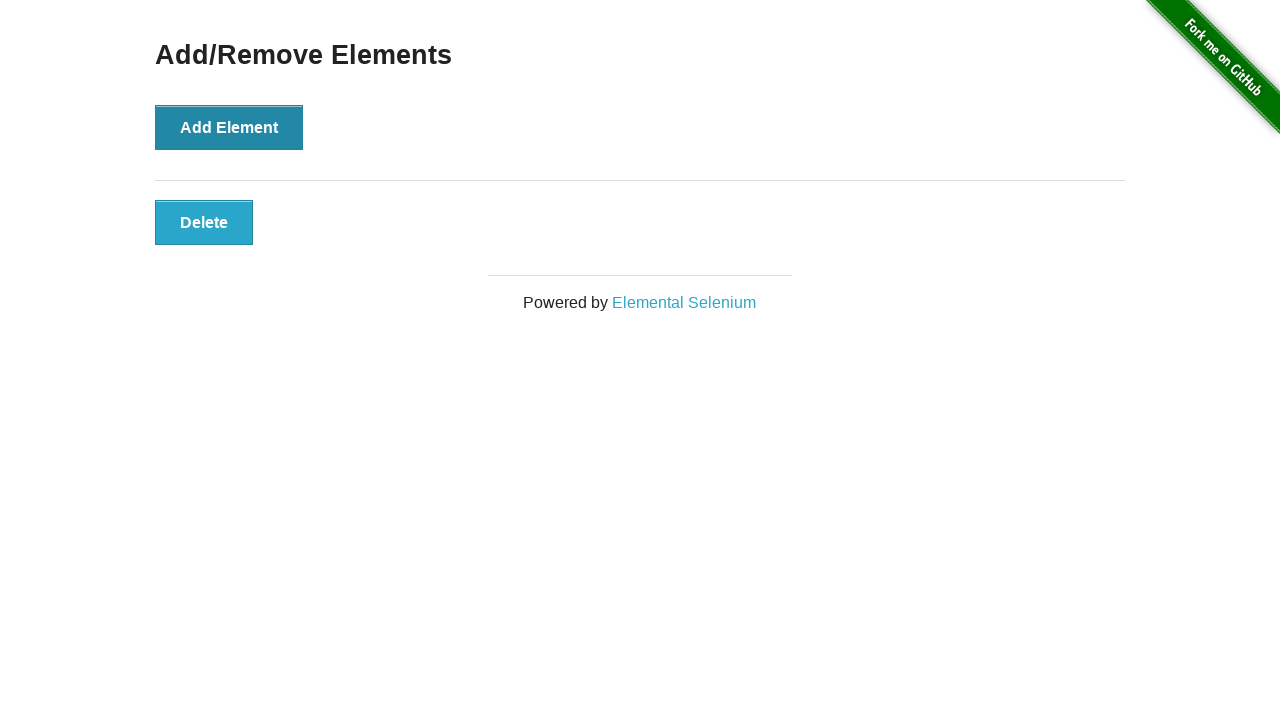

Verified delete button is visible
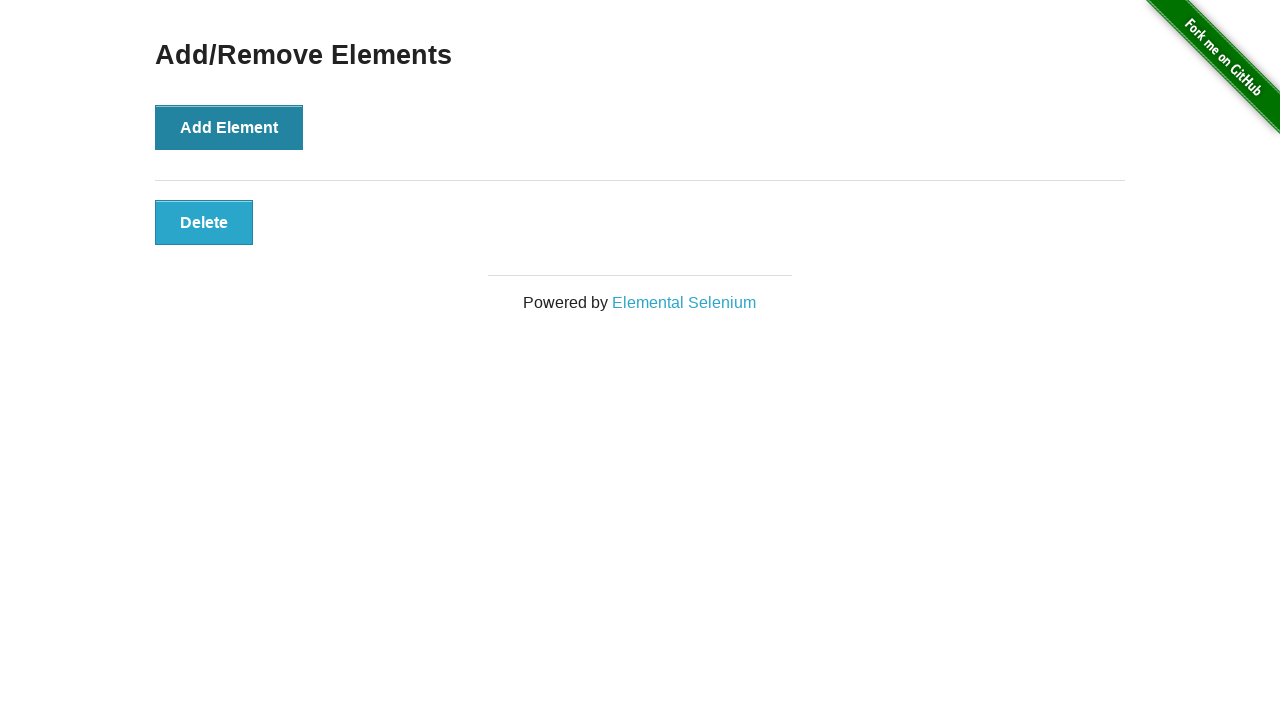

Clicked Add Element button (iteration 1 of 10) at (229, 127) on xpath=//*[@id='content']/div/button
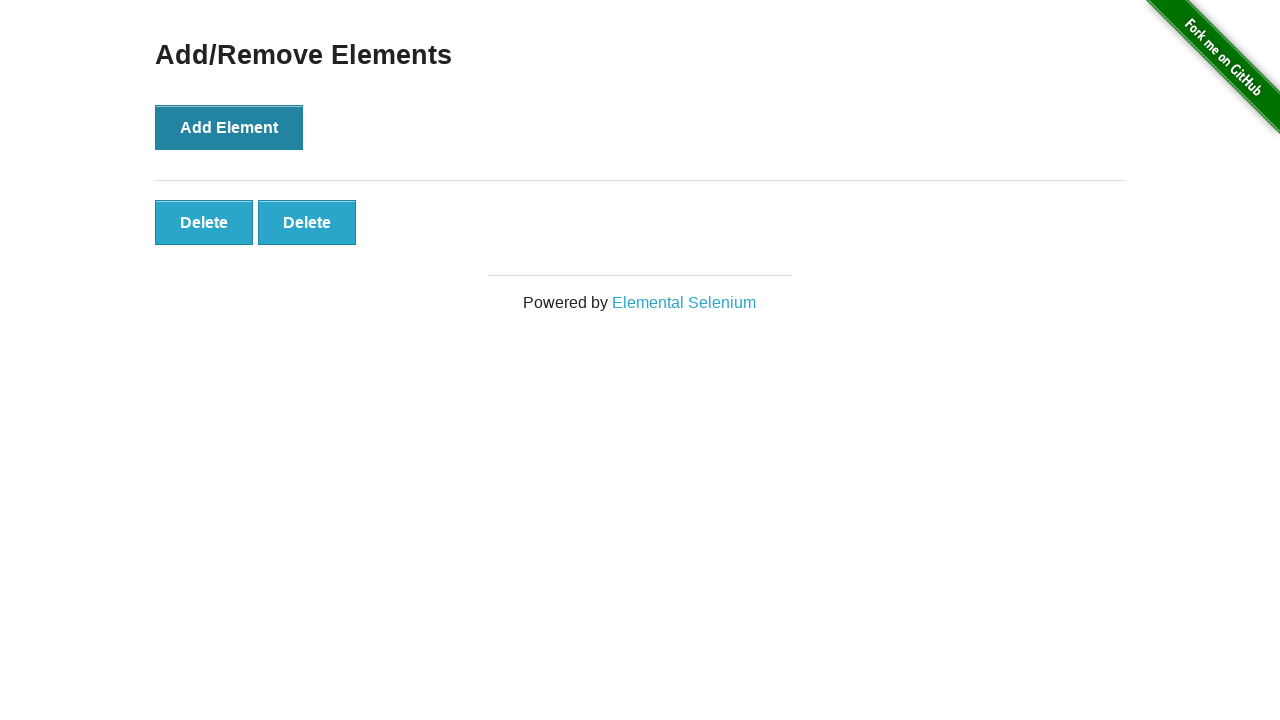

Clicked Add Element button (iteration 2 of 10) at (229, 127) on xpath=//*[@id='content']/div/button
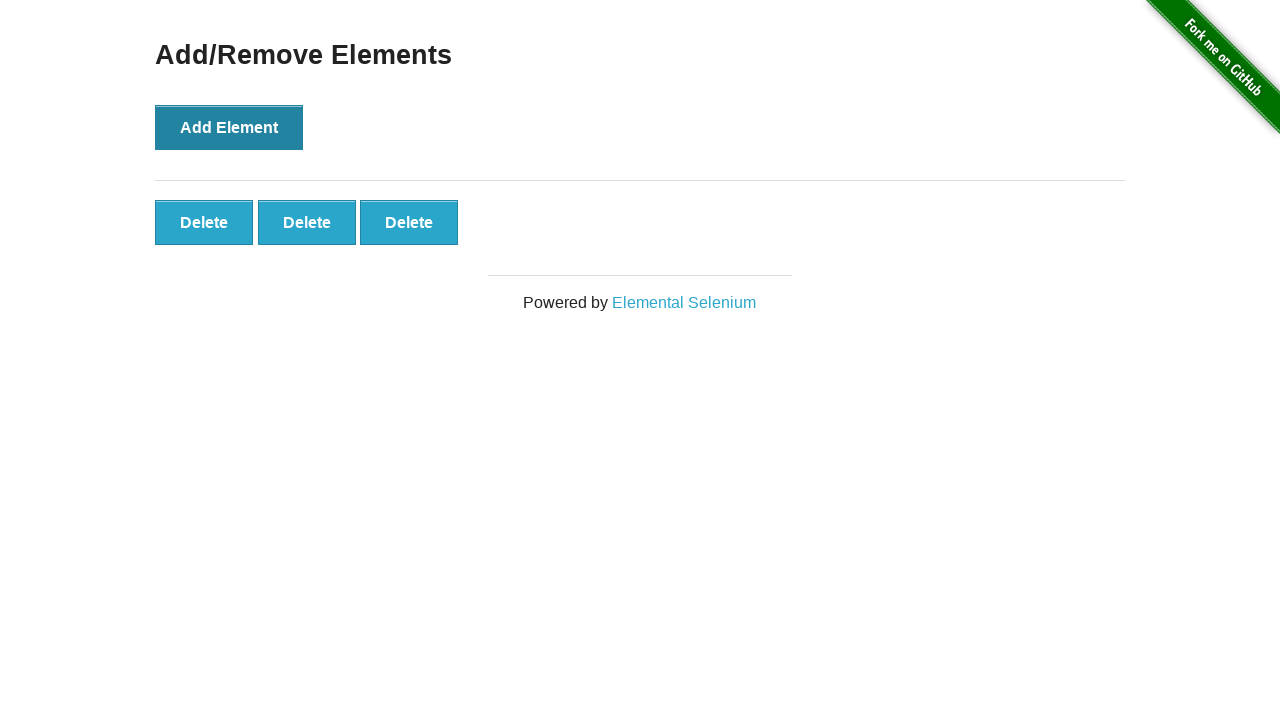

Clicked Add Element button (iteration 3 of 10) at (229, 127) on xpath=//*[@id='content']/div/button
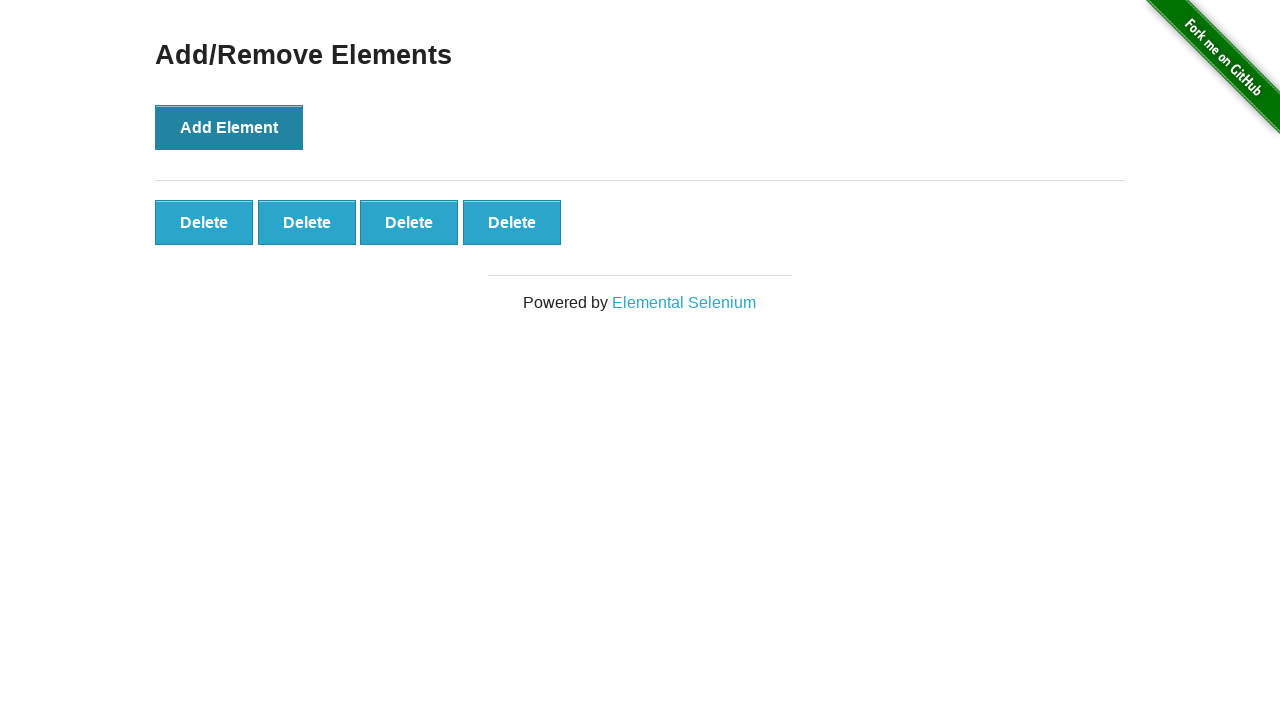

Clicked Add Element button (iteration 4 of 10) at (229, 127) on xpath=//*[@id='content']/div/button
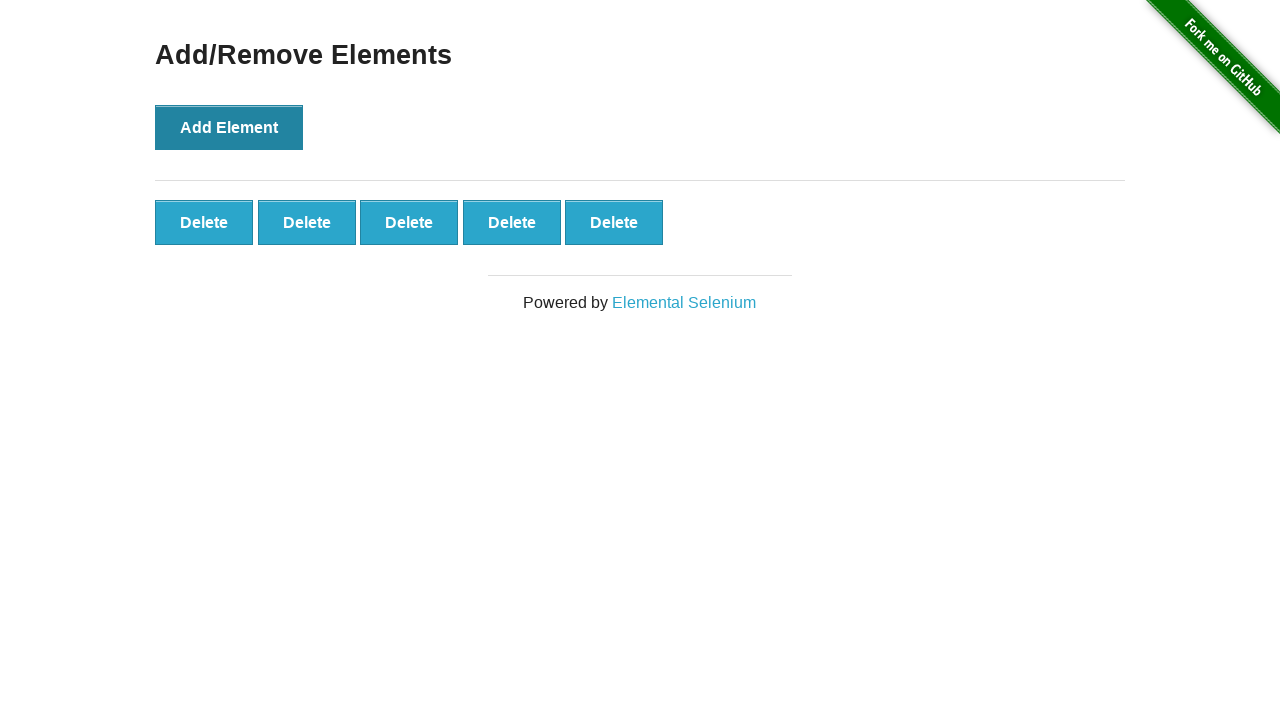

Clicked Add Element button (iteration 5 of 10) at (229, 127) on xpath=//*[@id='content']/div/button
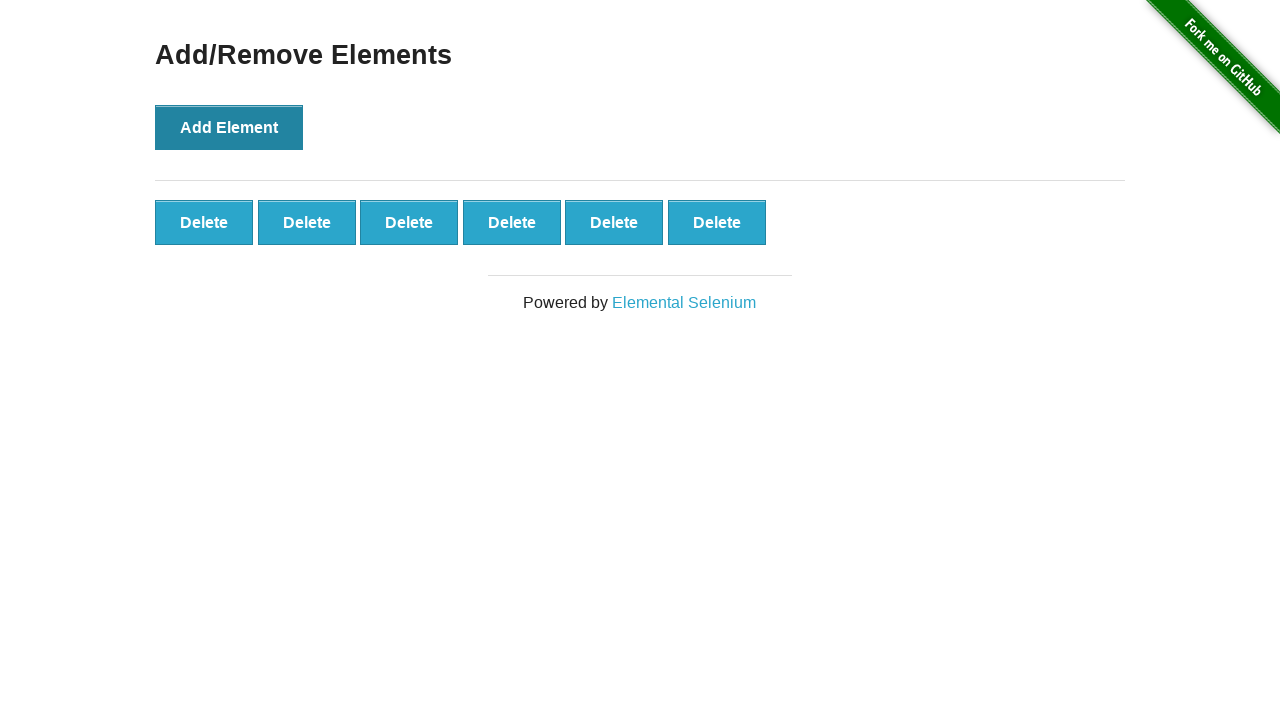

Clicked Add Element button (iteration 6 of 10) at (229, 127) on xpath=//*[@id='content']/div/button
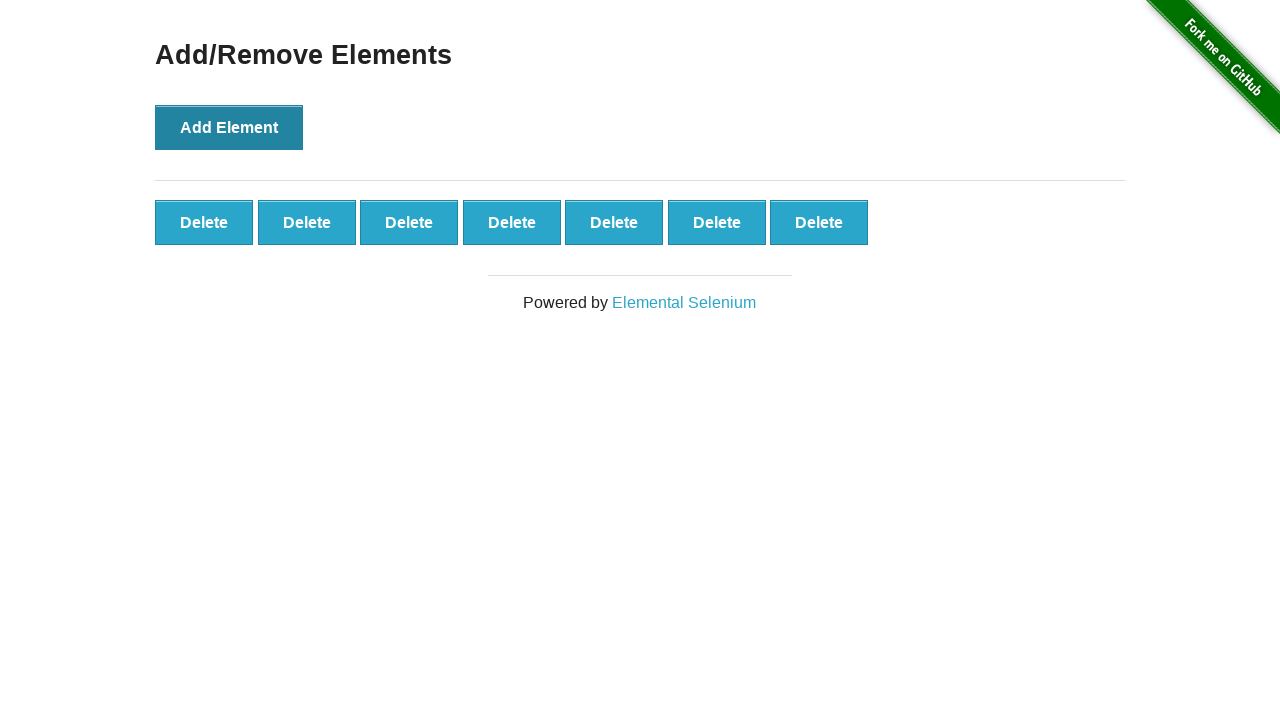

Clicked Add Element button (iteration 7 of 10) at (229, 127) on xpath=//*[@id='content']/div/button
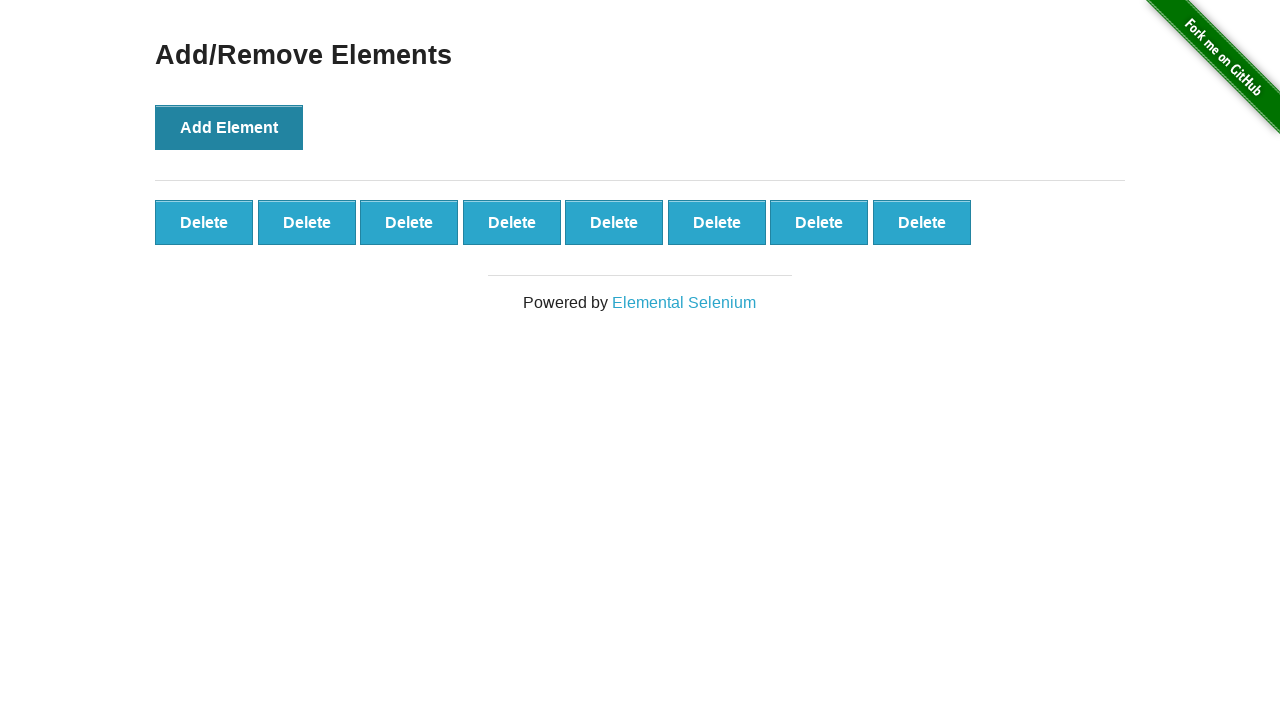

Clicked Add Element button (iteration 8 of 10) at (229, 127) on xpath=//*[@id='content']/div/button
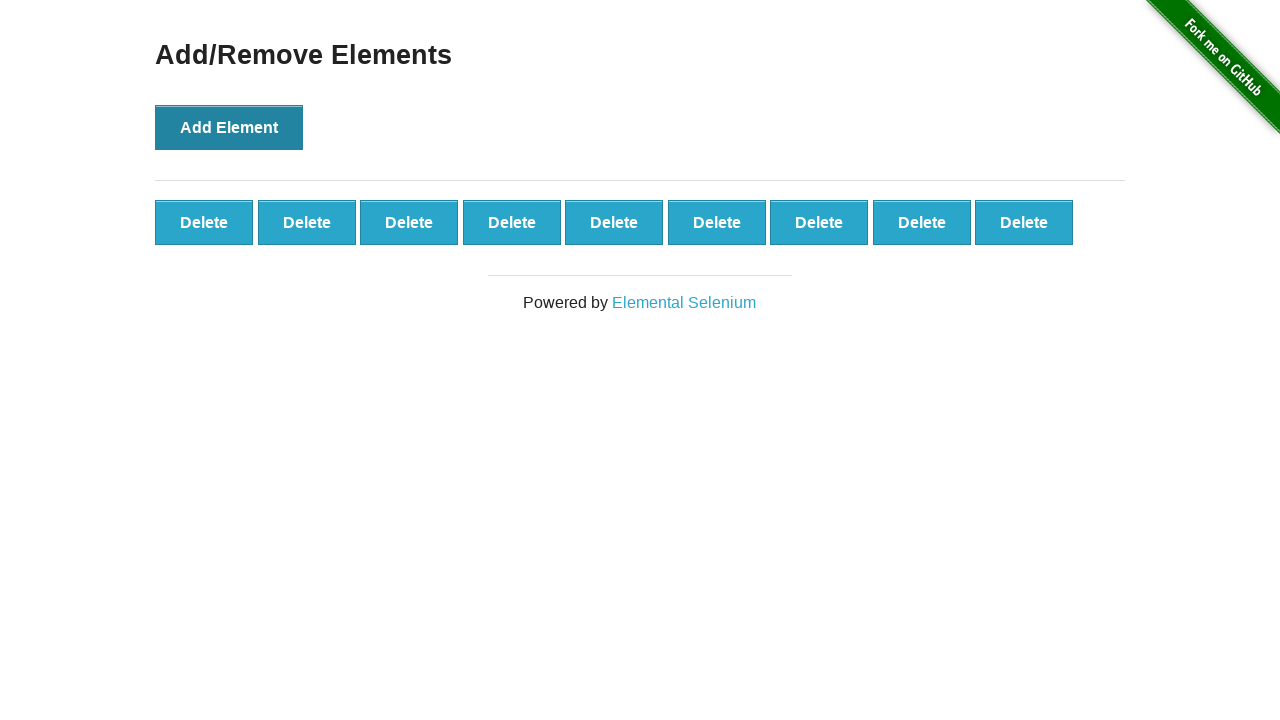

Clicked Add Element button (iteration 9 of 10) at (229, 127) on xpath=//*[@id='content']/div/button
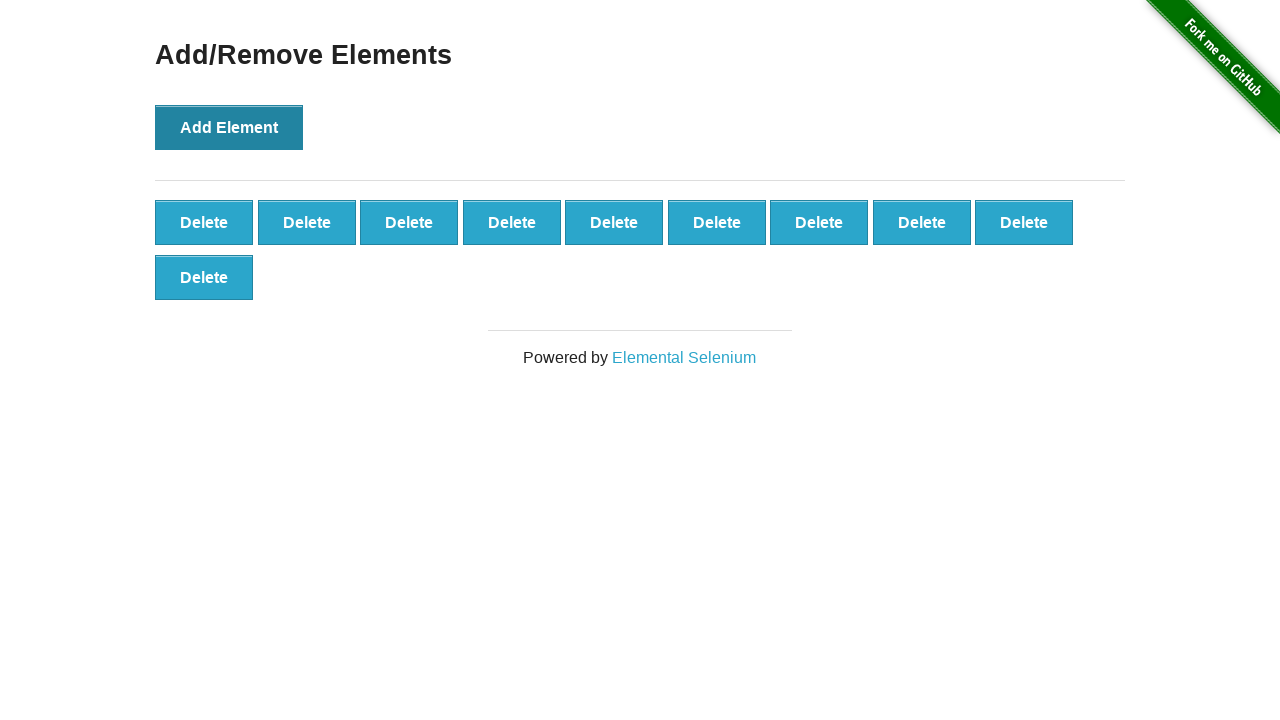

Clicked Add Element button (iteration 10 of 10) at (229, 127) on xpath=//*[@id='content']/div/button
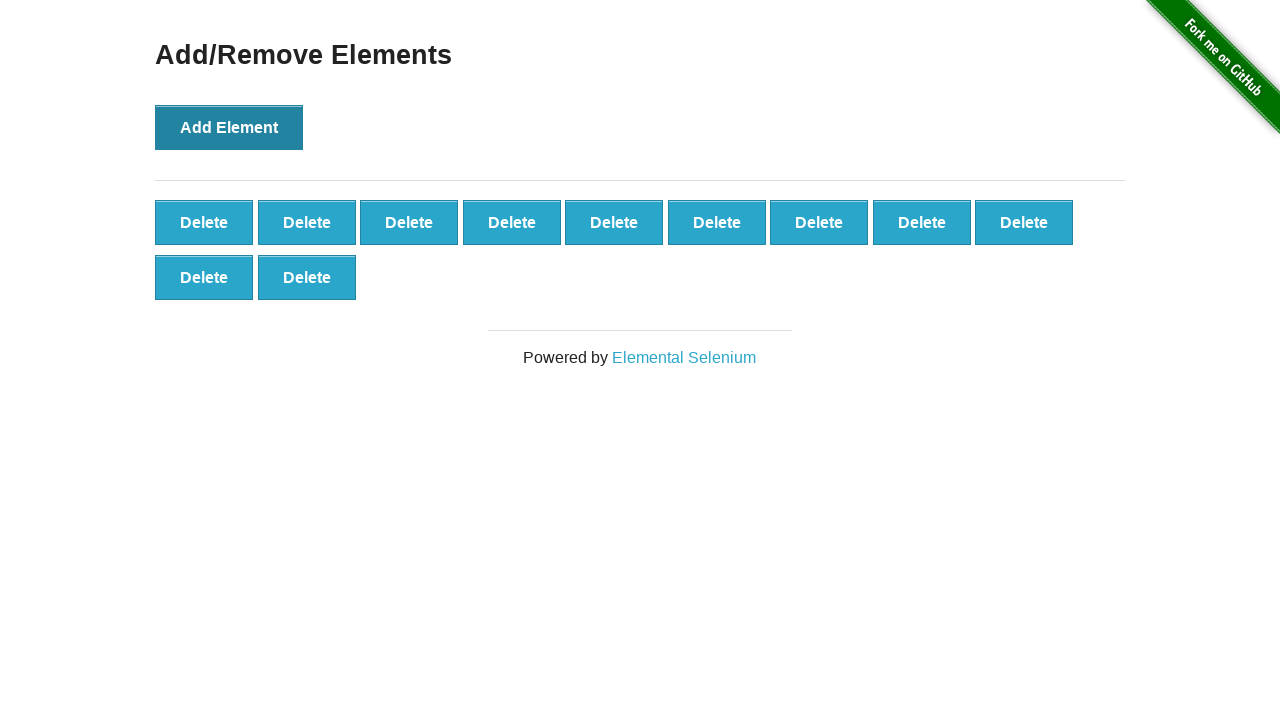

Counted 11 delete buttons on page
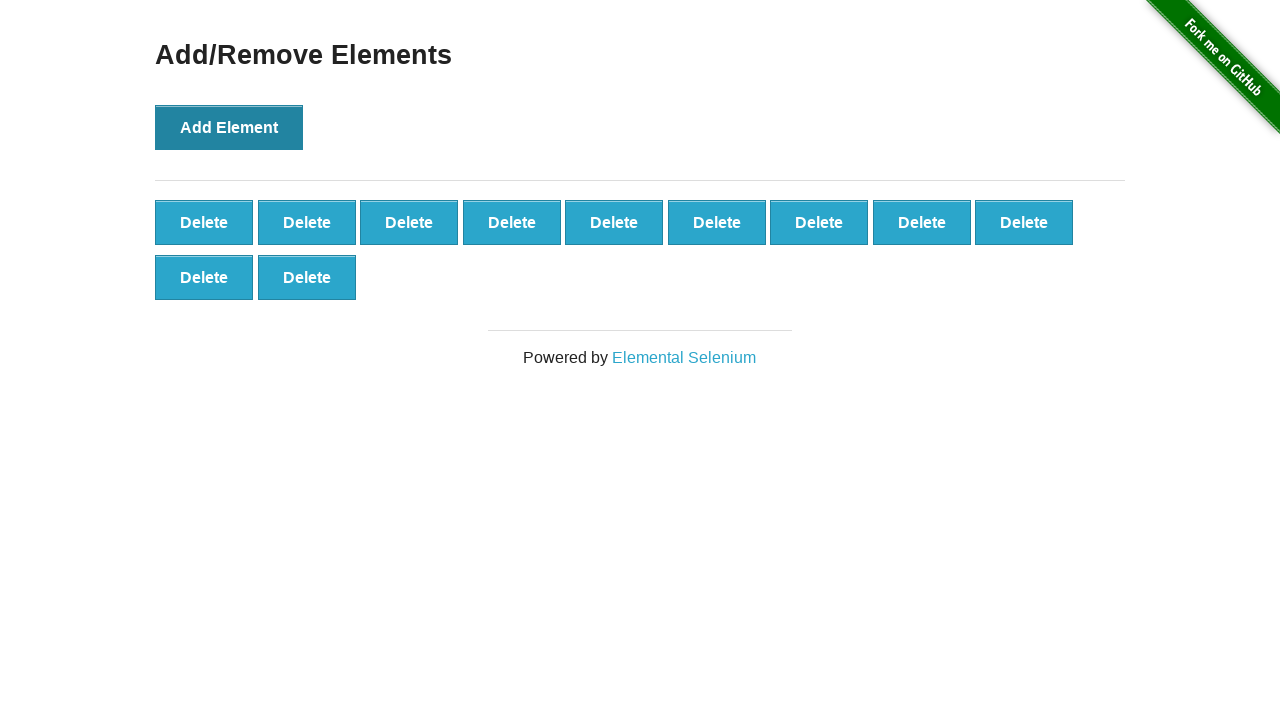

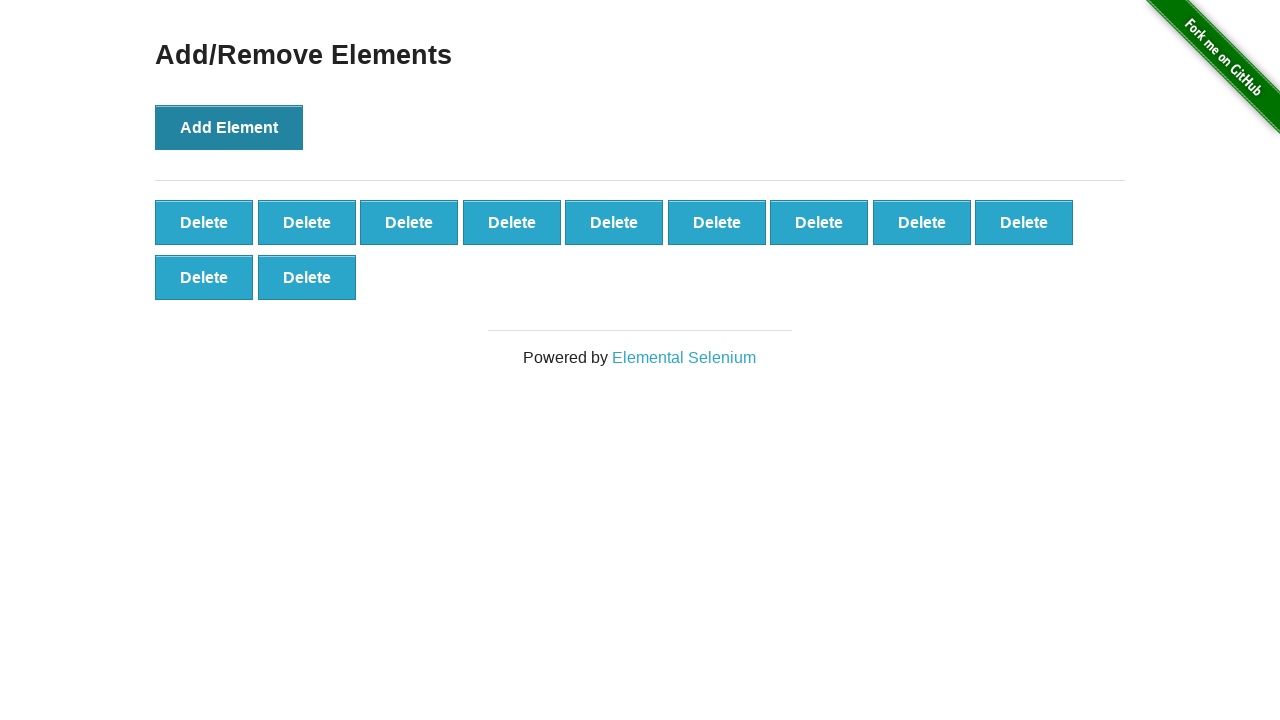